Navigates to the OrangeHRM demo page and clicks on the OrangeHRM company link in the footer section to navigate to their website.

Starting URL: https://opensource-demo.orangehrmlive.com/

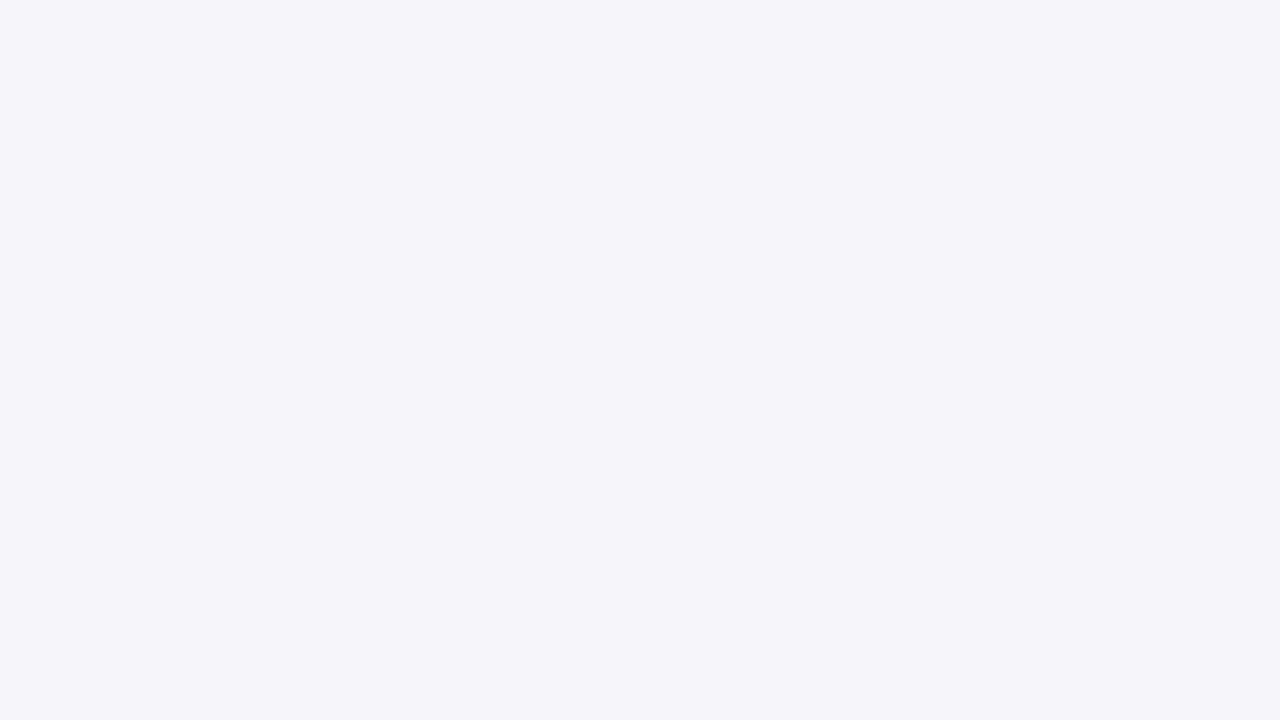

Waited for page to fully load (networkidle)
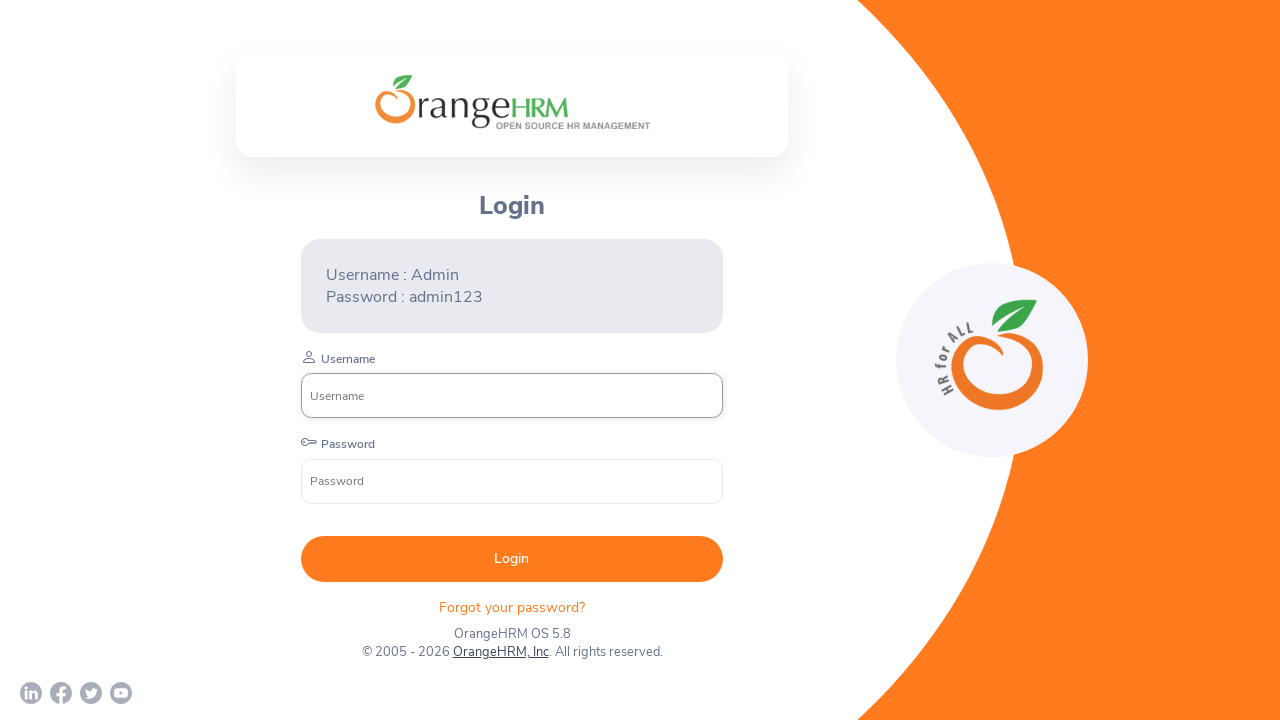

Clicked on the OrangeHRM company link in the footer at (500, 652) on xpath=//*[@id="app"]/div[1]/div/div[1]/div/div[2]/div[3]/div[2]/p[2]/a
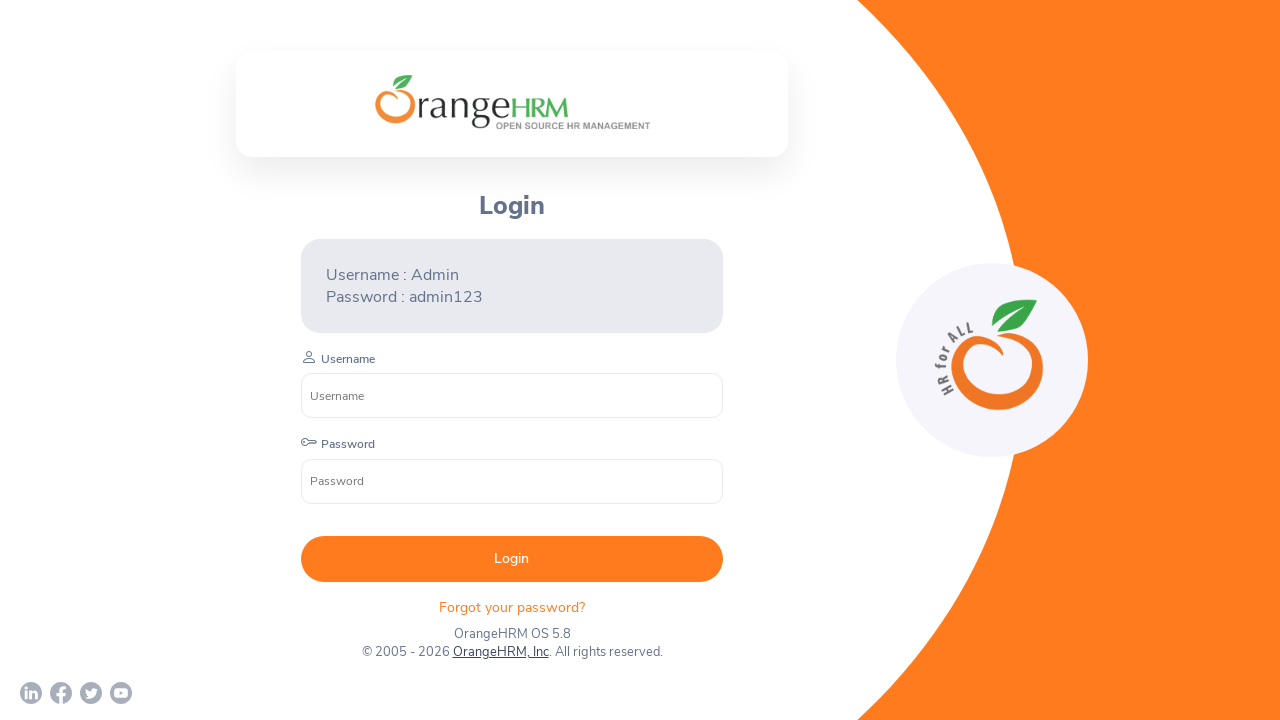

Waited for navigation to complete (load state)
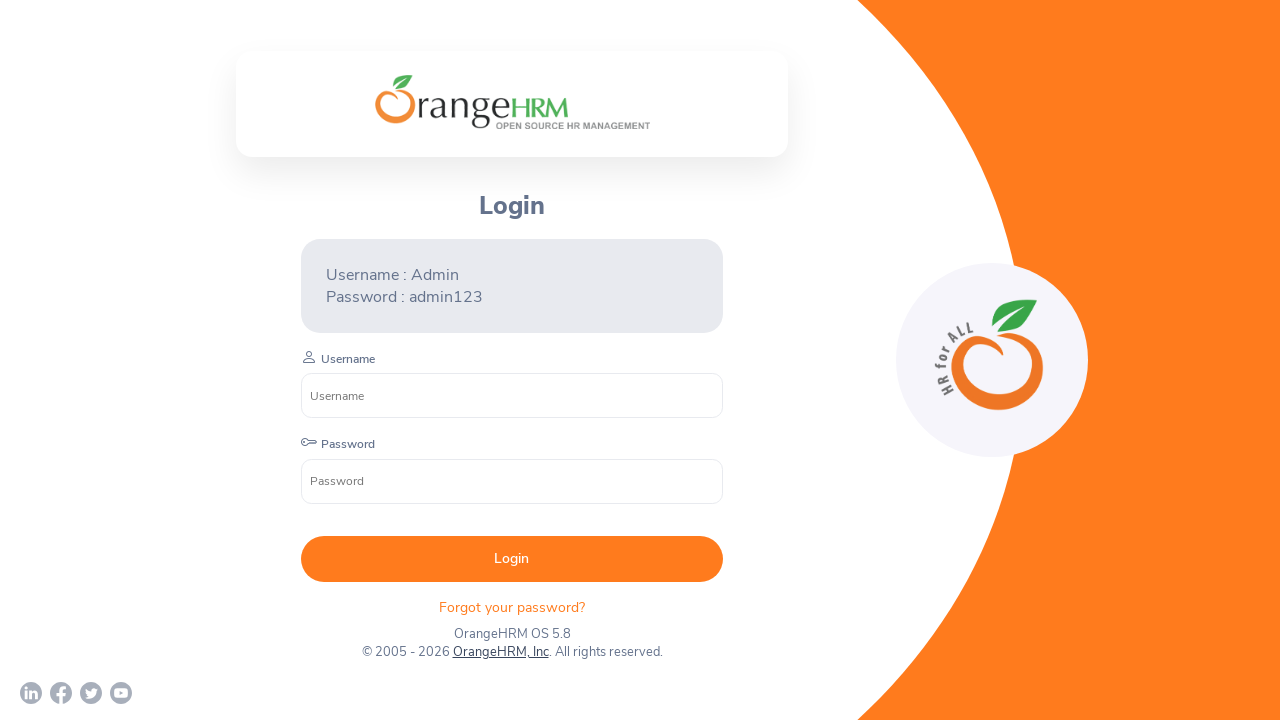

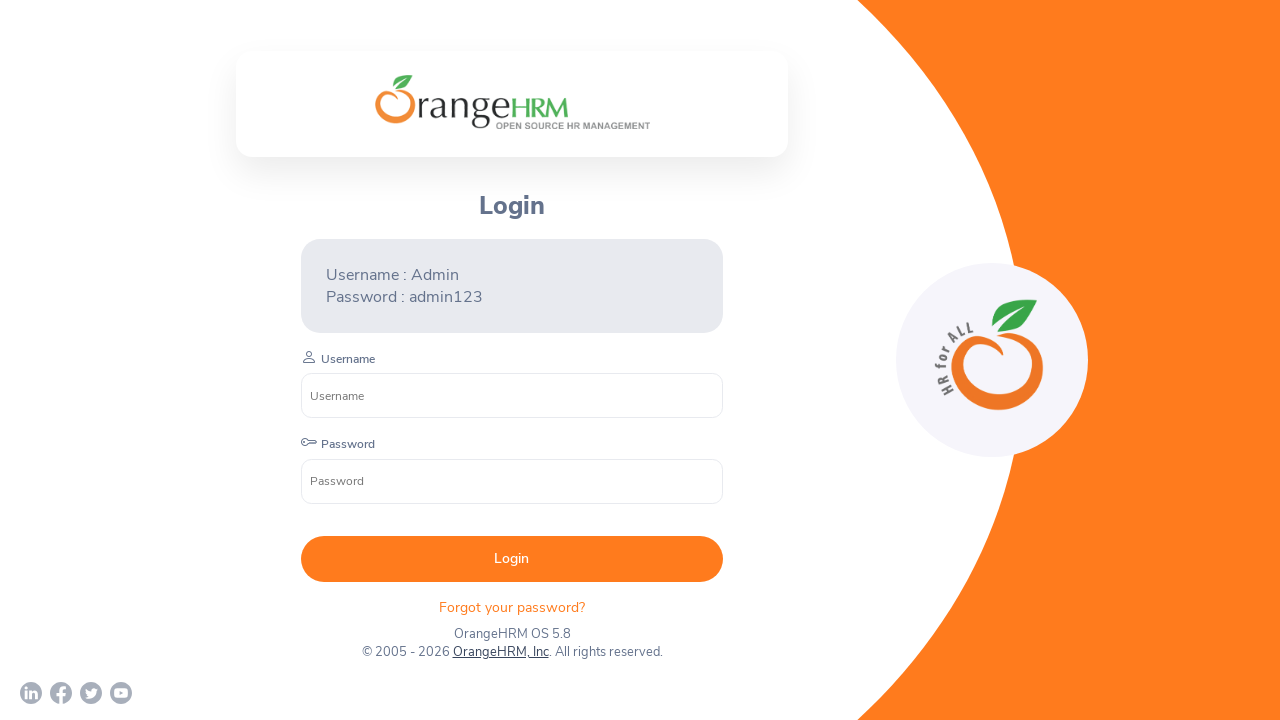